Clicks on the Verify Text link from the main page and verifies the Verify Text page loads

Starting URL: http://uitestingplayground.com/

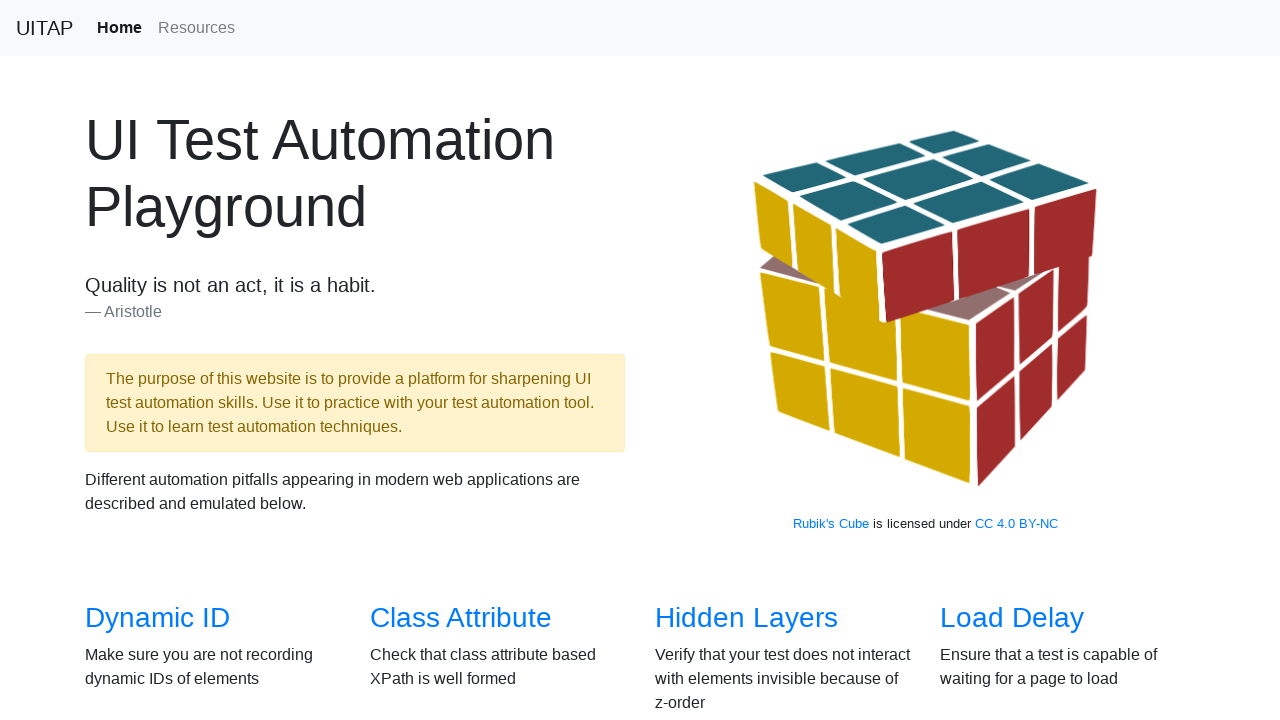

Clicked on Verify Text link from main page at (720, 361) on a[href='/verifytext']
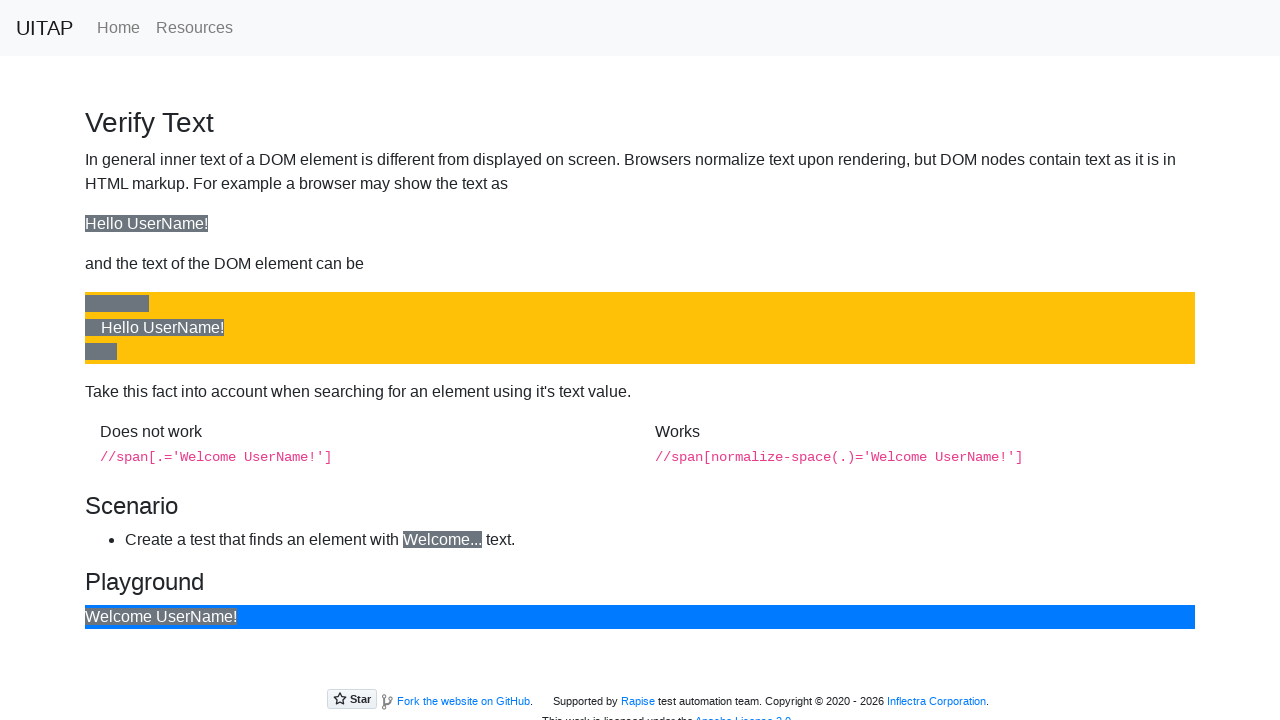

Verify Text page loaded and title element is visible
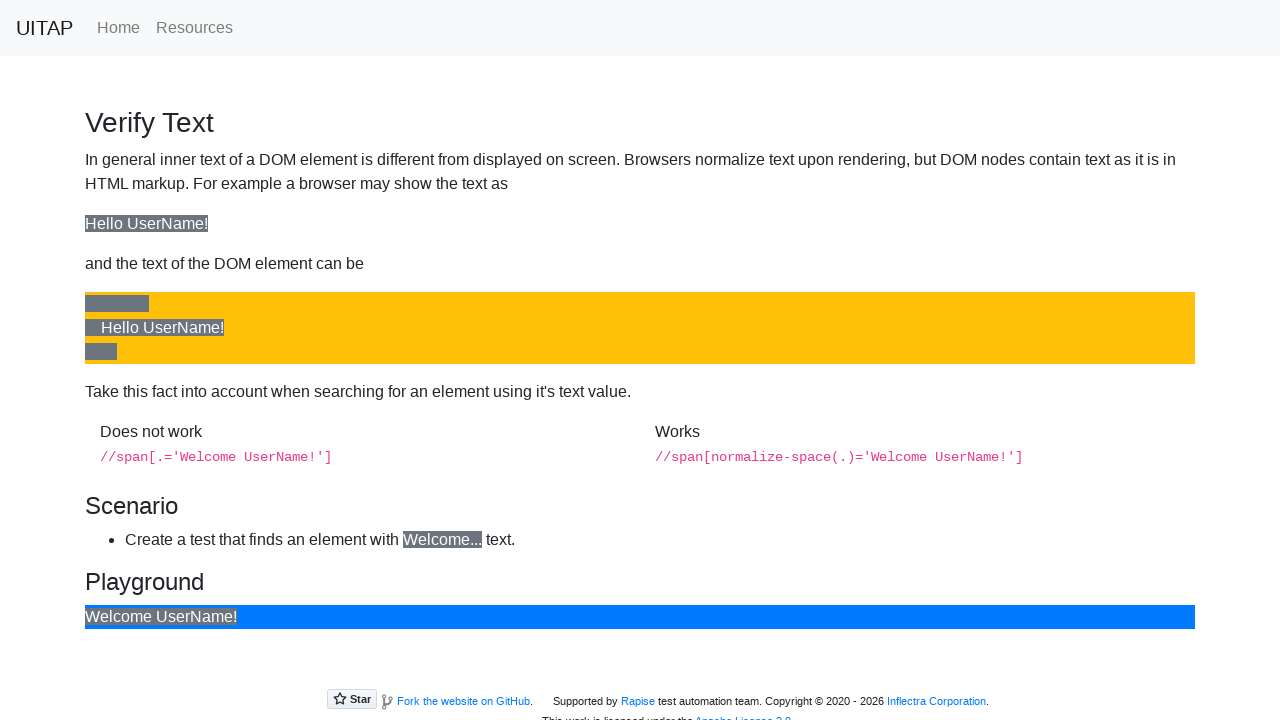

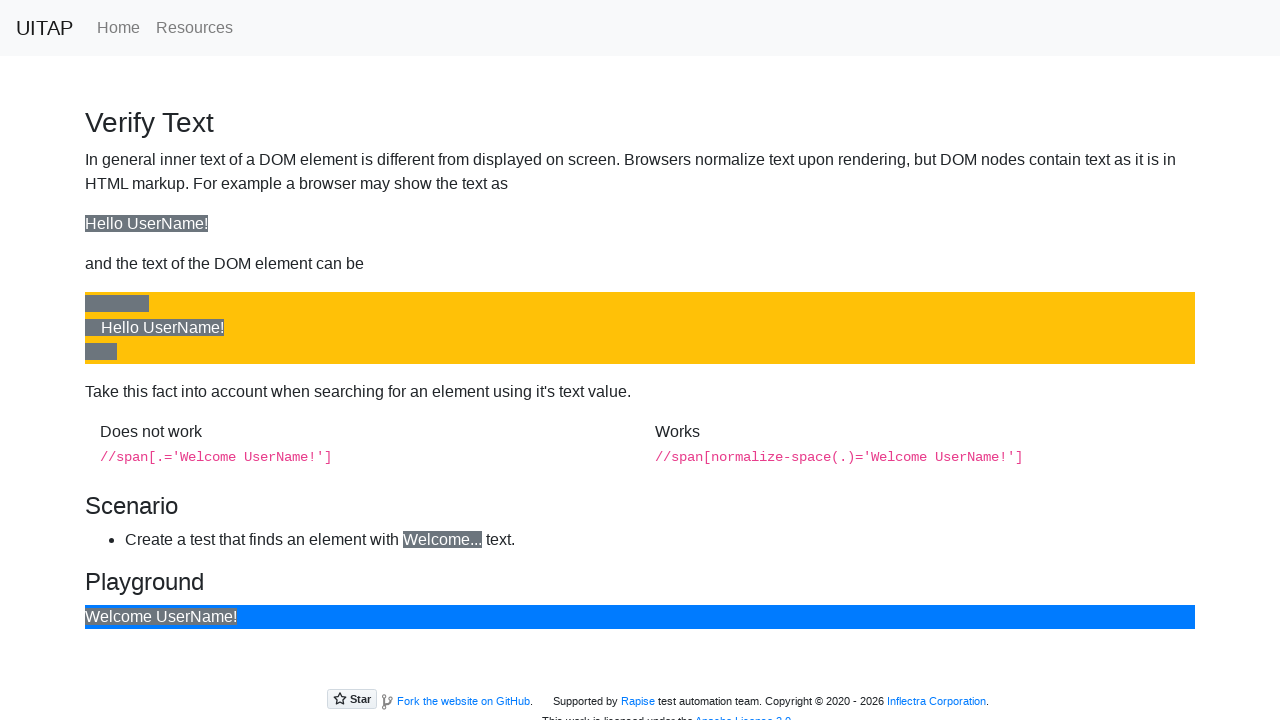